Tests adding a product to favorites by navigating to tea section, adding second product to favorites, and verifying it appears in favorites

Starting URL: https://www.chay.info

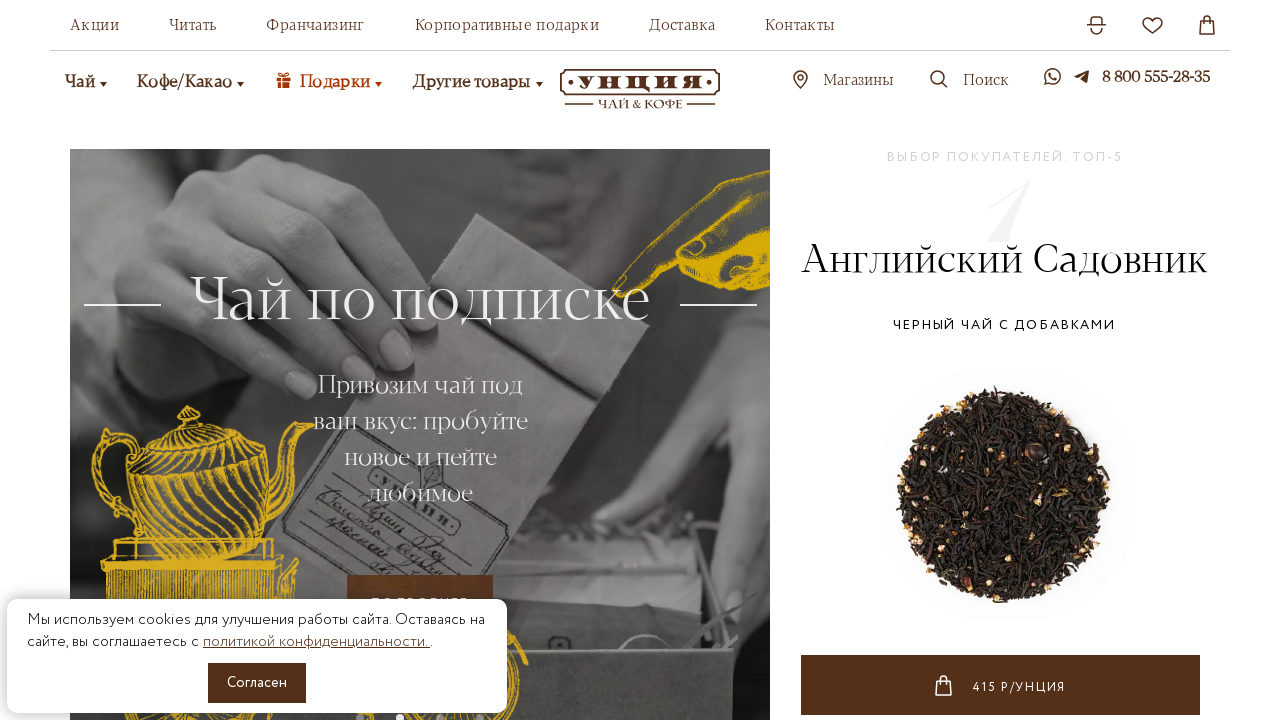

Clicked on tea section in header navigation at (80, 82) on xpath=//*[@id="header__bar"]/div[2]/div/ul/li[1]/a/div/div[1]
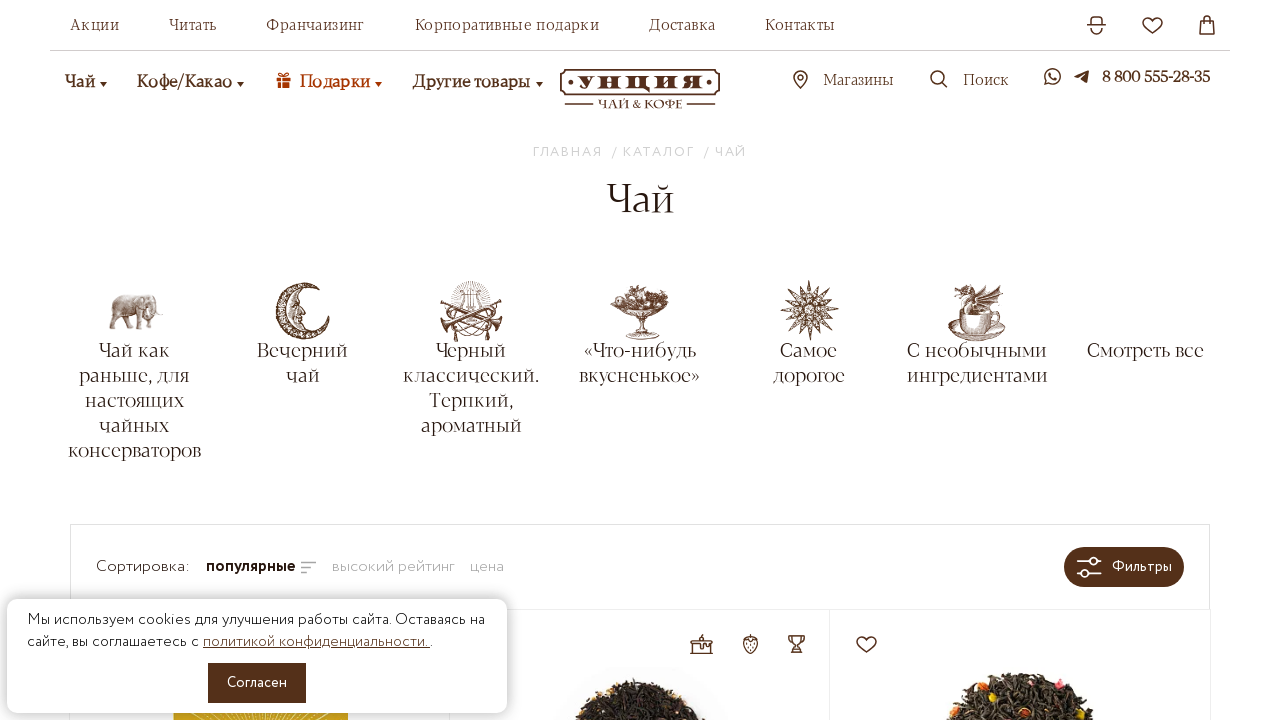

Clicked favorite button for second product at (486, 360) on xpath=(//button[contains(@class,'button button--view--icon-secondary')])[2]
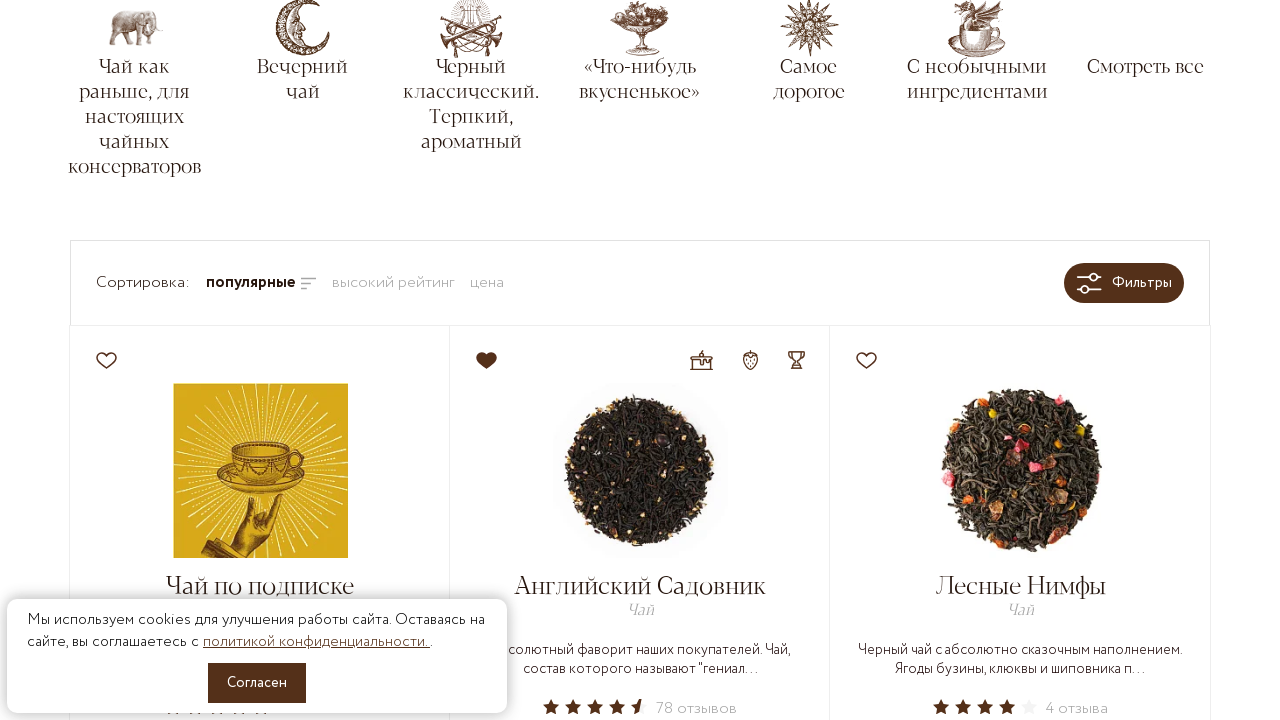

Opened favorites page from header at (1152, 25) on xpath=//li[@class='header__top-controls-item header__top-controls-item--favorite
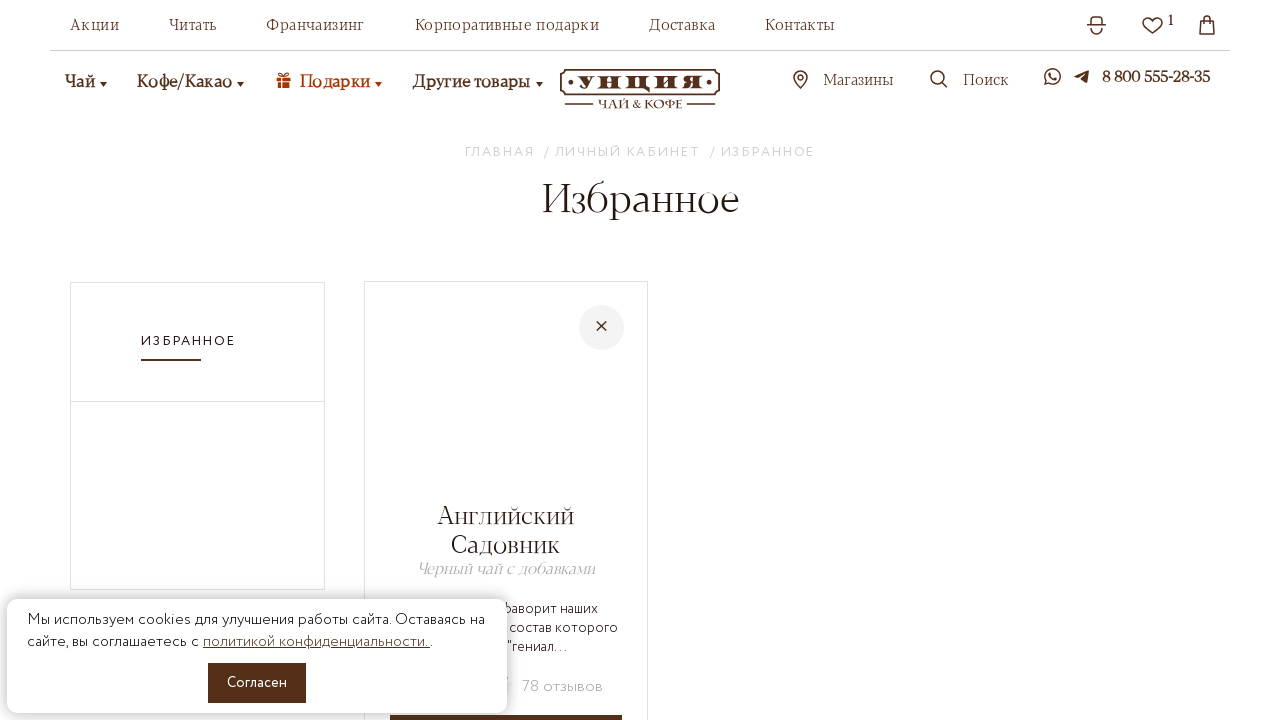

Favorites page loaded successfully
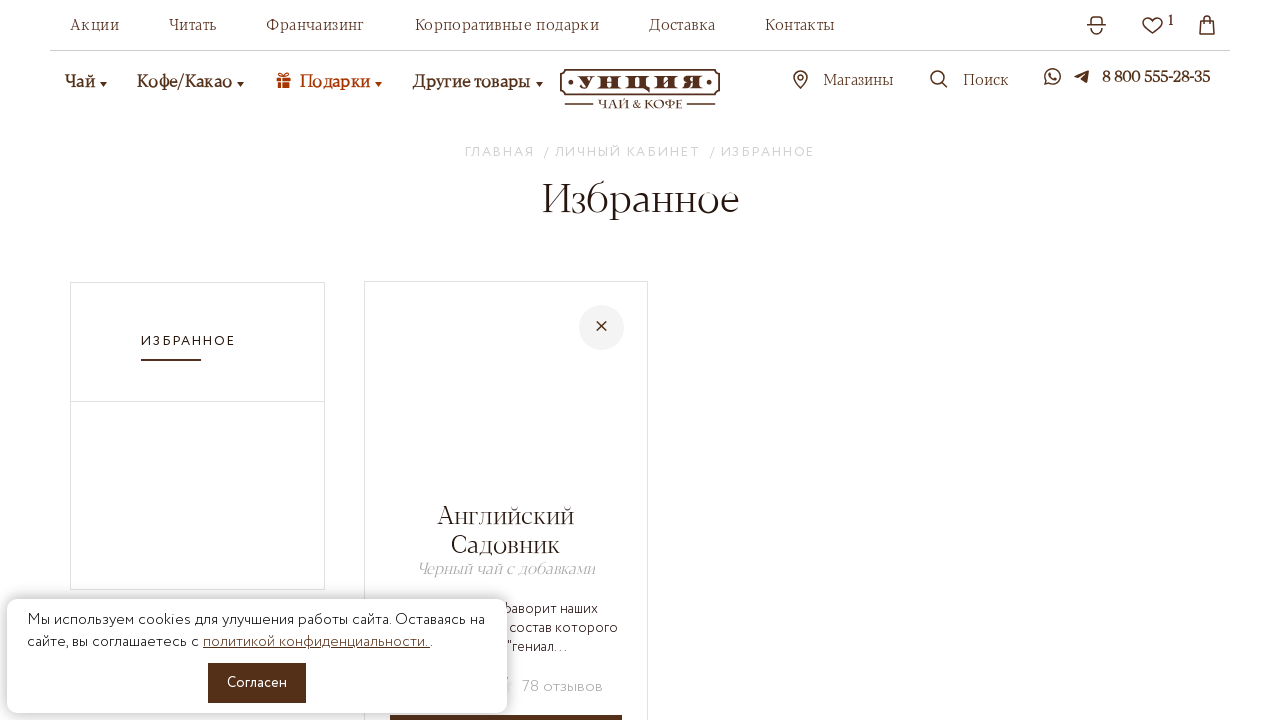

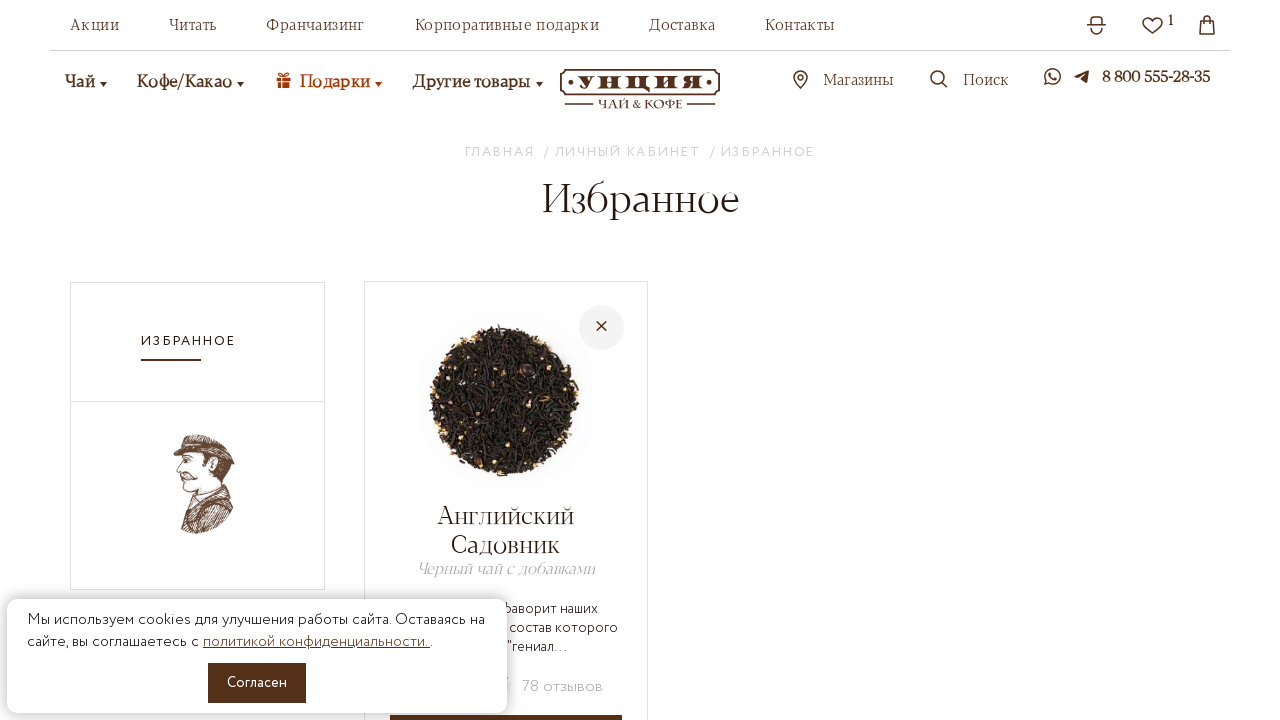